Tests navigation through nested frames by clicking on Frames link, then Nested Frames, and switching through multiple frame levels to access content in the middle frame

Starting URL: https://the-internet.herokuapp.com/

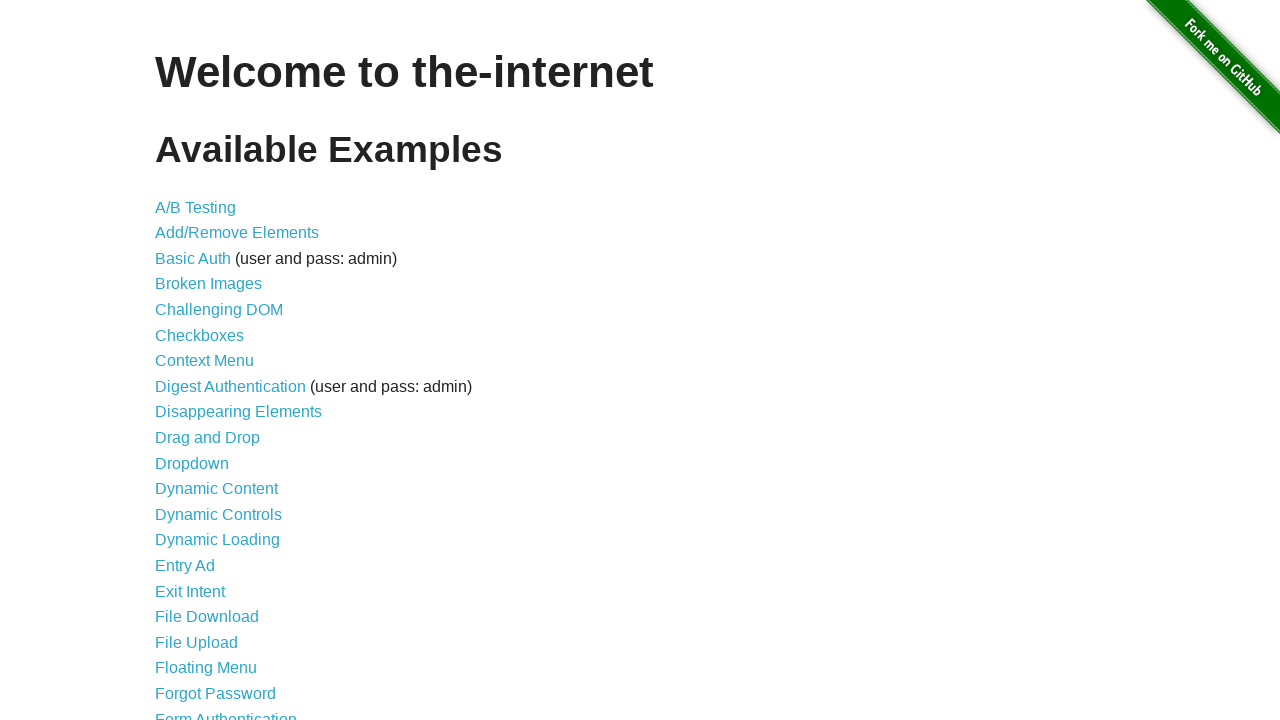

Clicked on Frames link at (182, 361) on text=Frames
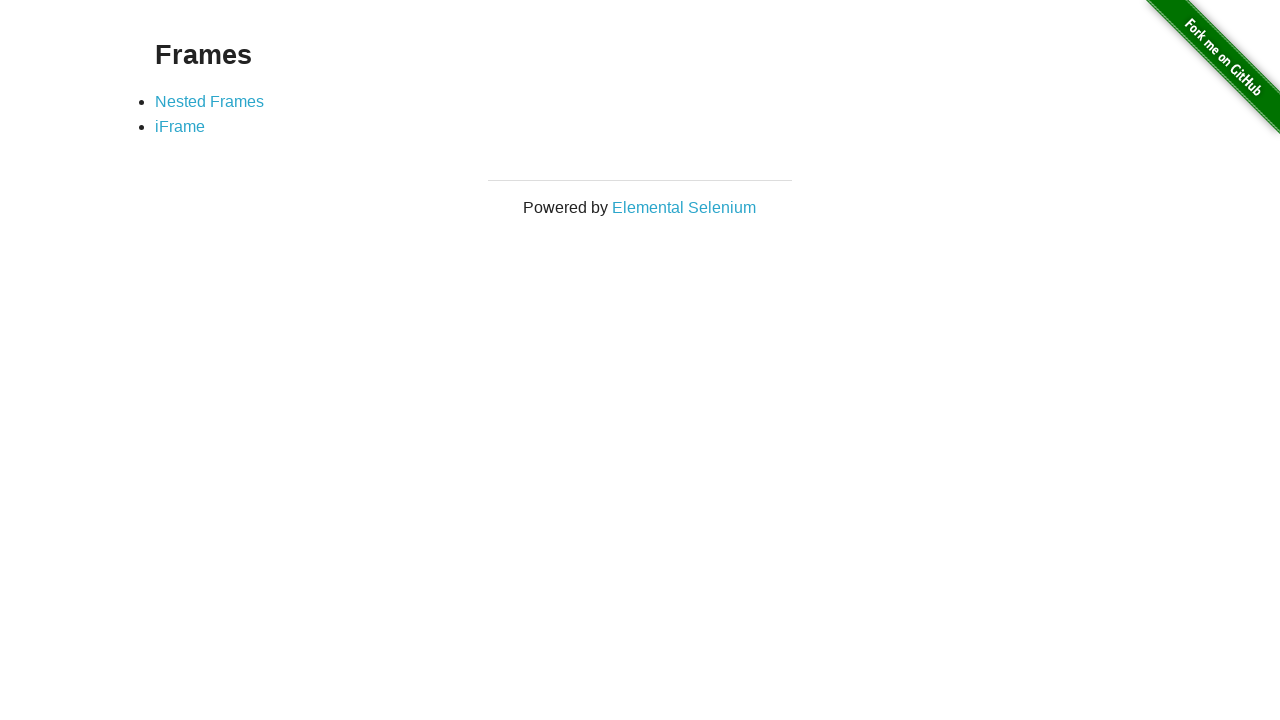

Clicked on Nested Frames link at (210, 101) on text=Nested Frames
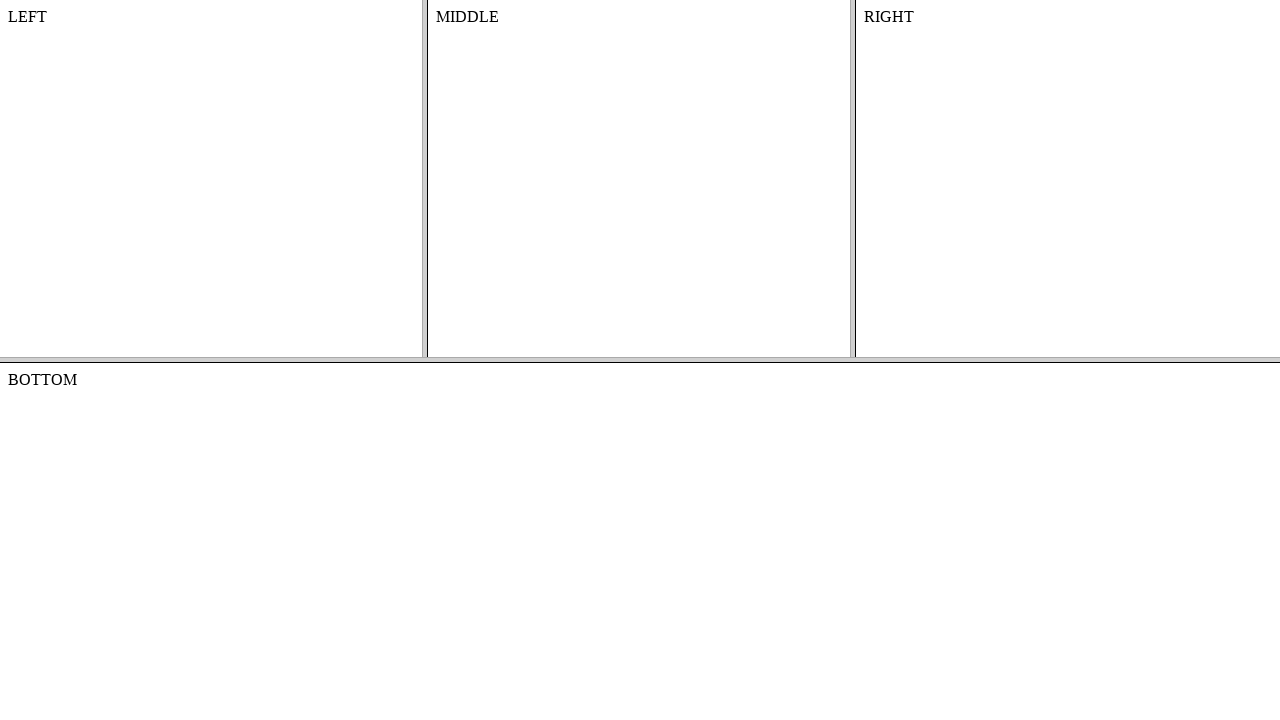

Switched to the top frame
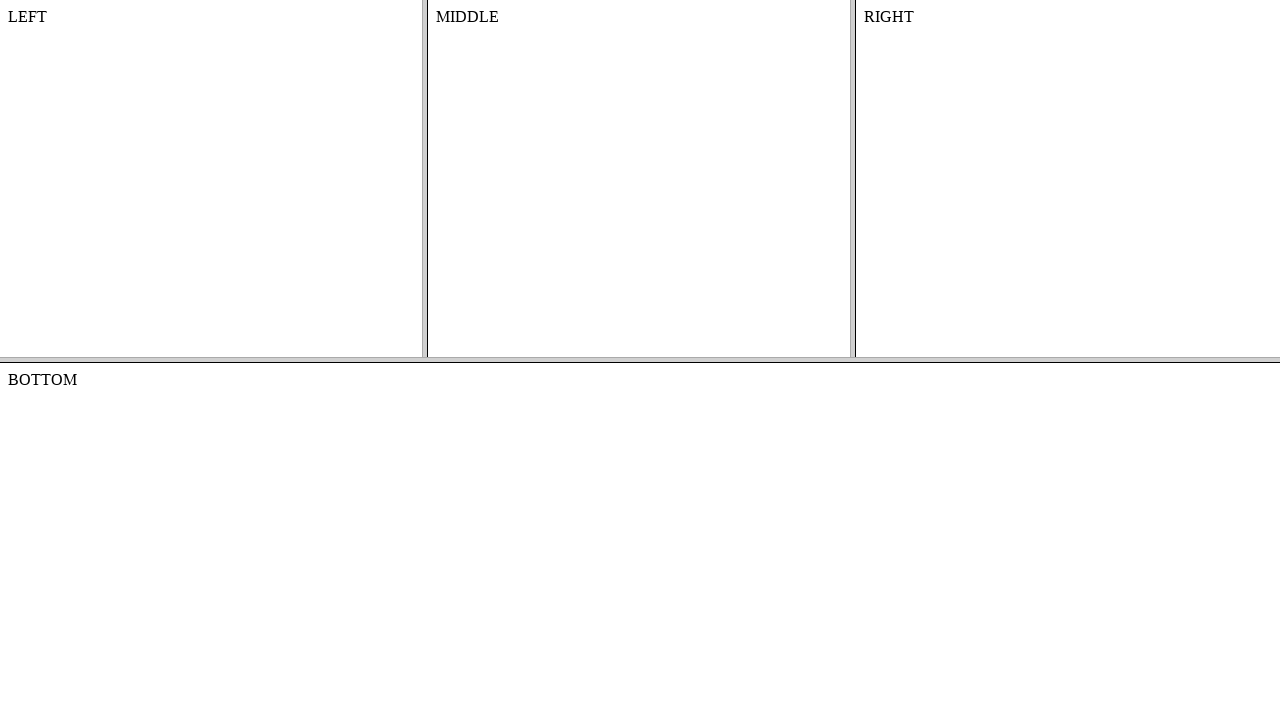

Switched to the middle frame within the top frame
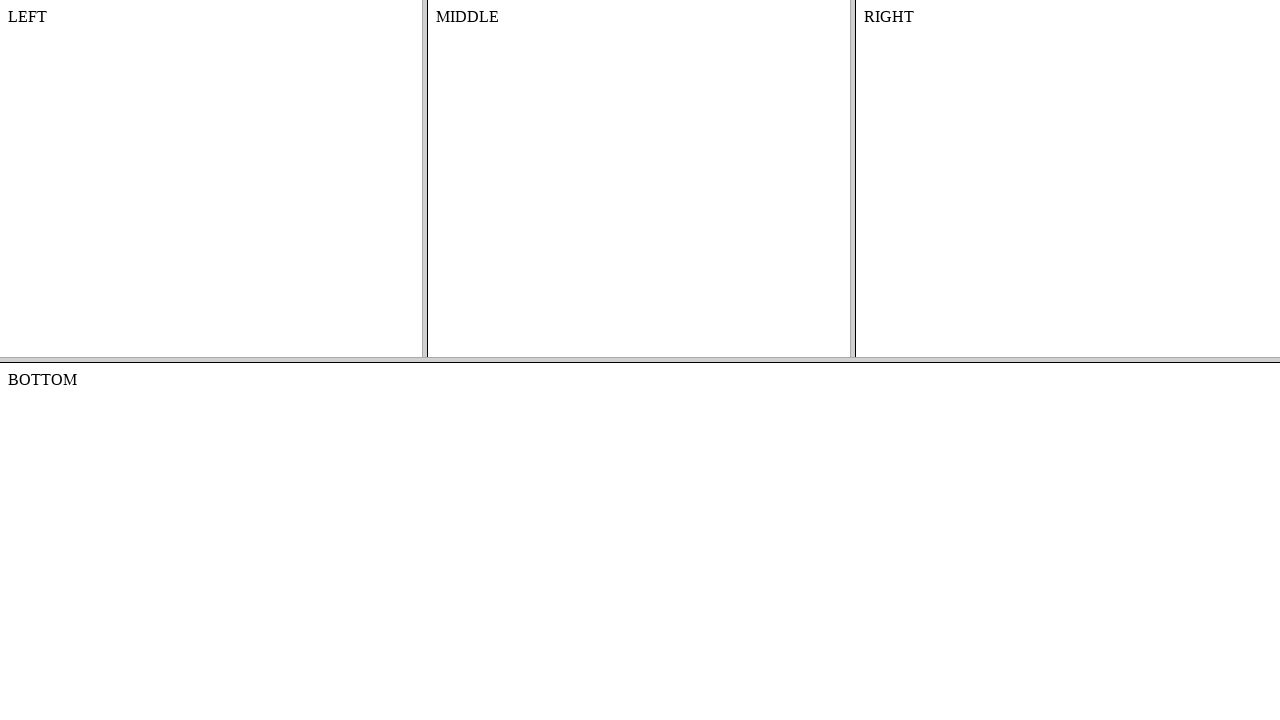

Retrieved content text from the middle frame
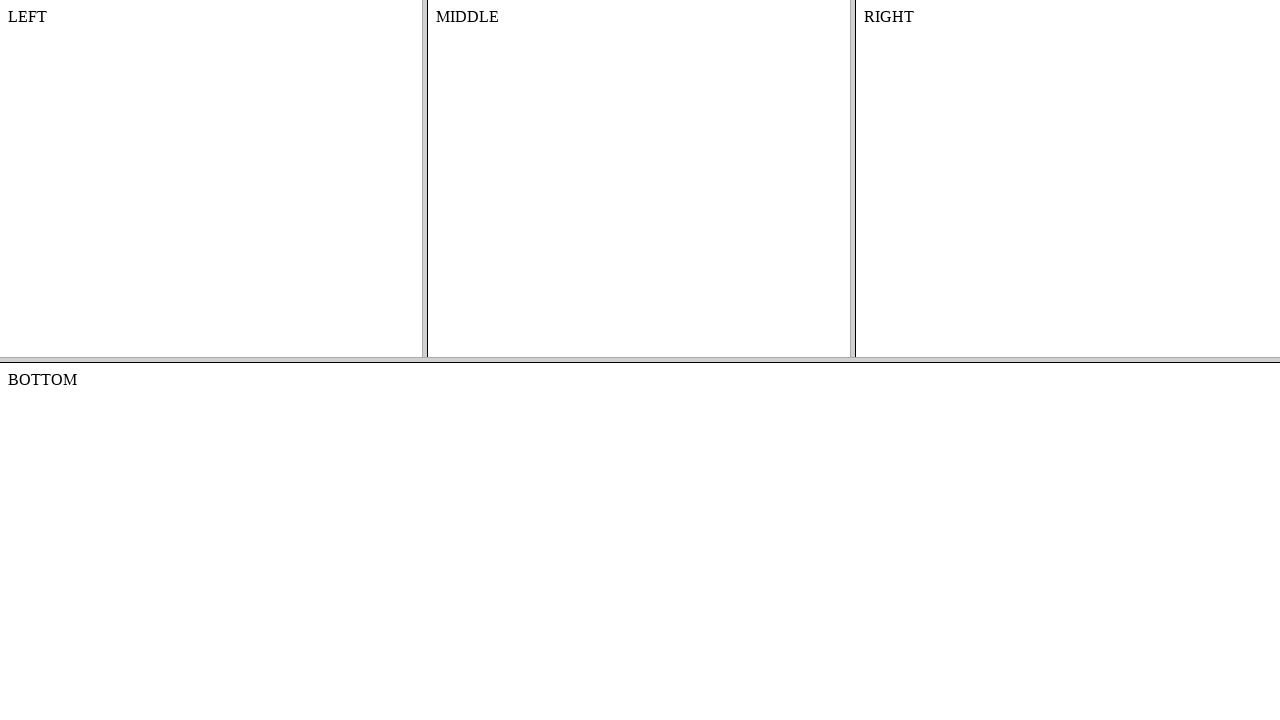

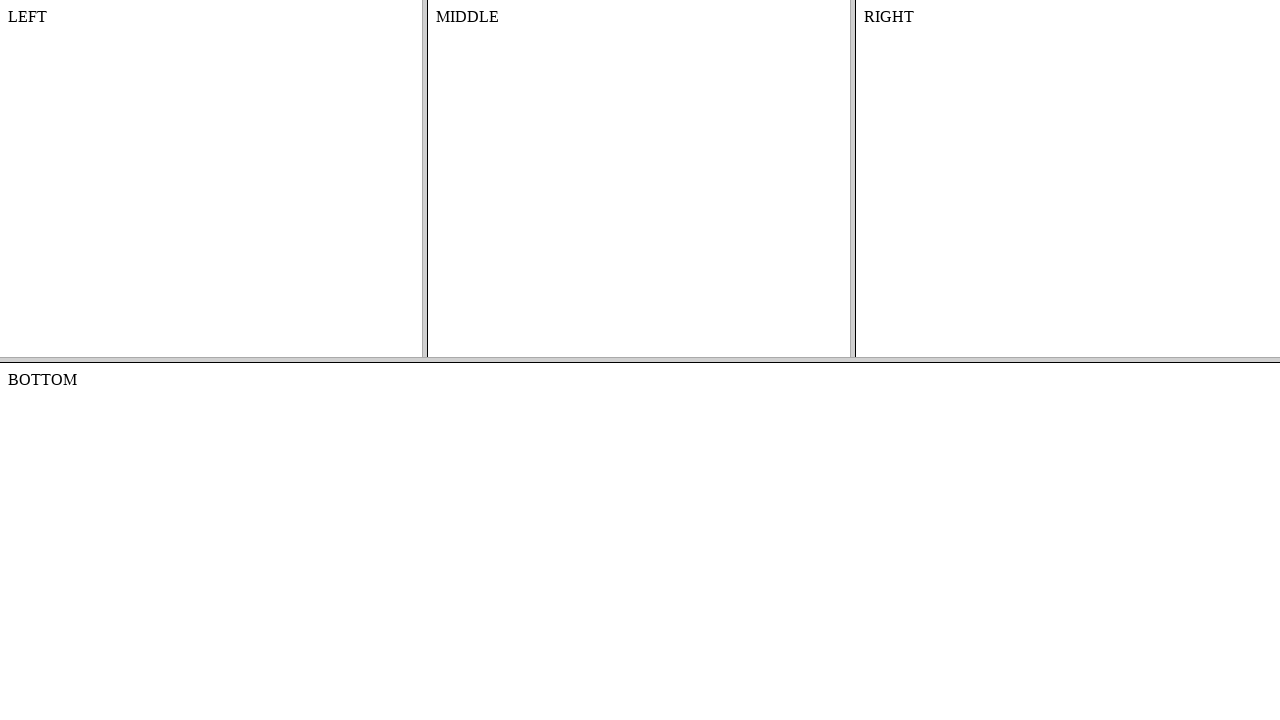